Tests drag and drop functionality within an iframe on jQuery UI demo page, then navigates to another demo page

Starting URL: https://jqueryui.com/droppable/

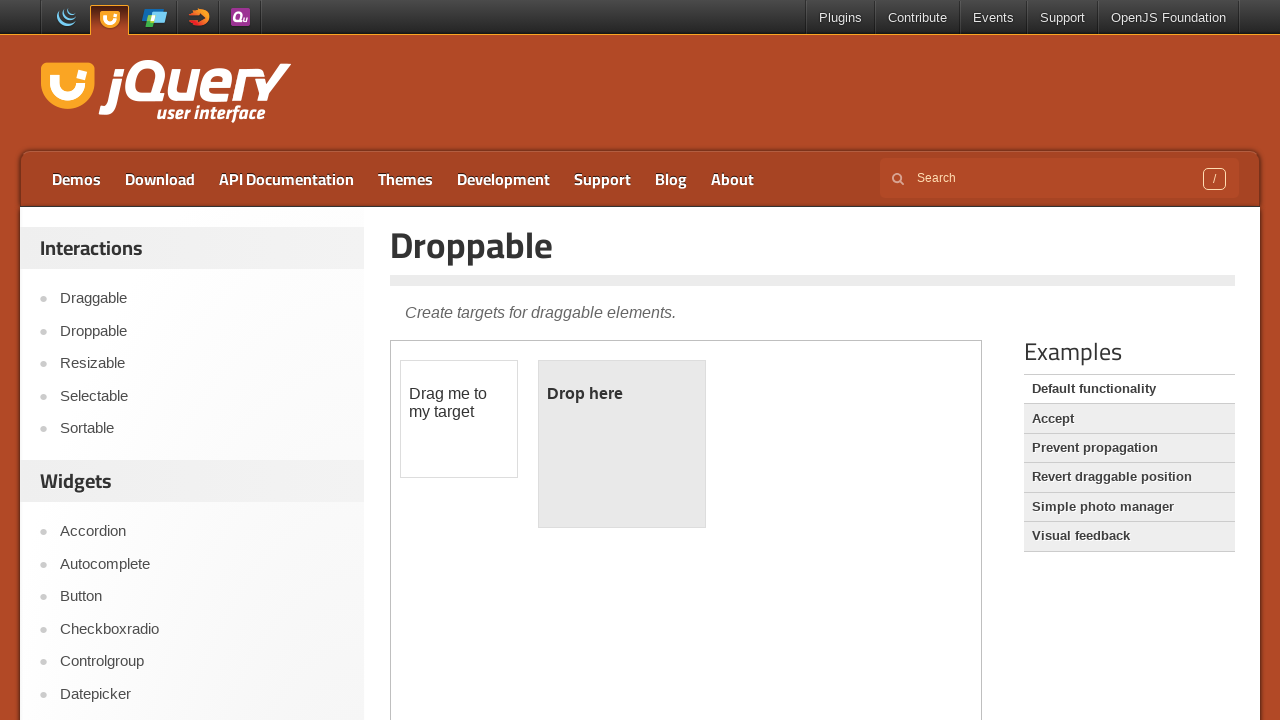

Retrieved all iframes on the page
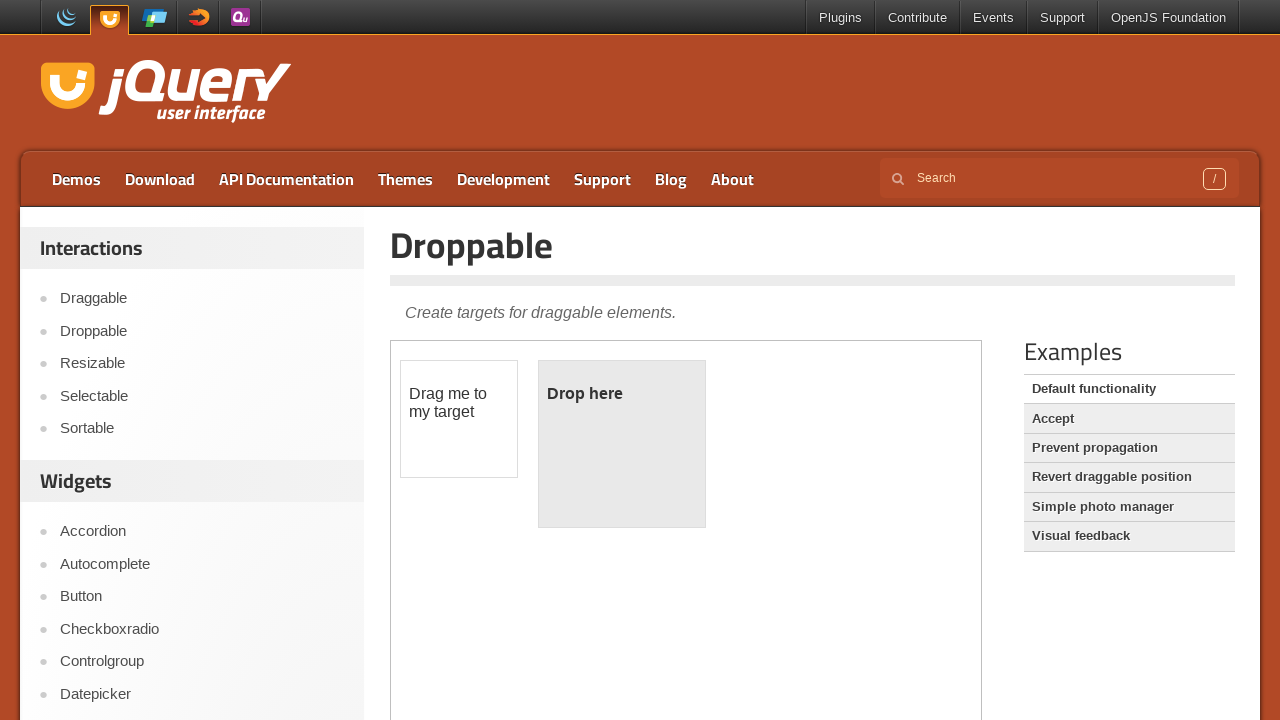

Located first iframe containing drag/drop demo
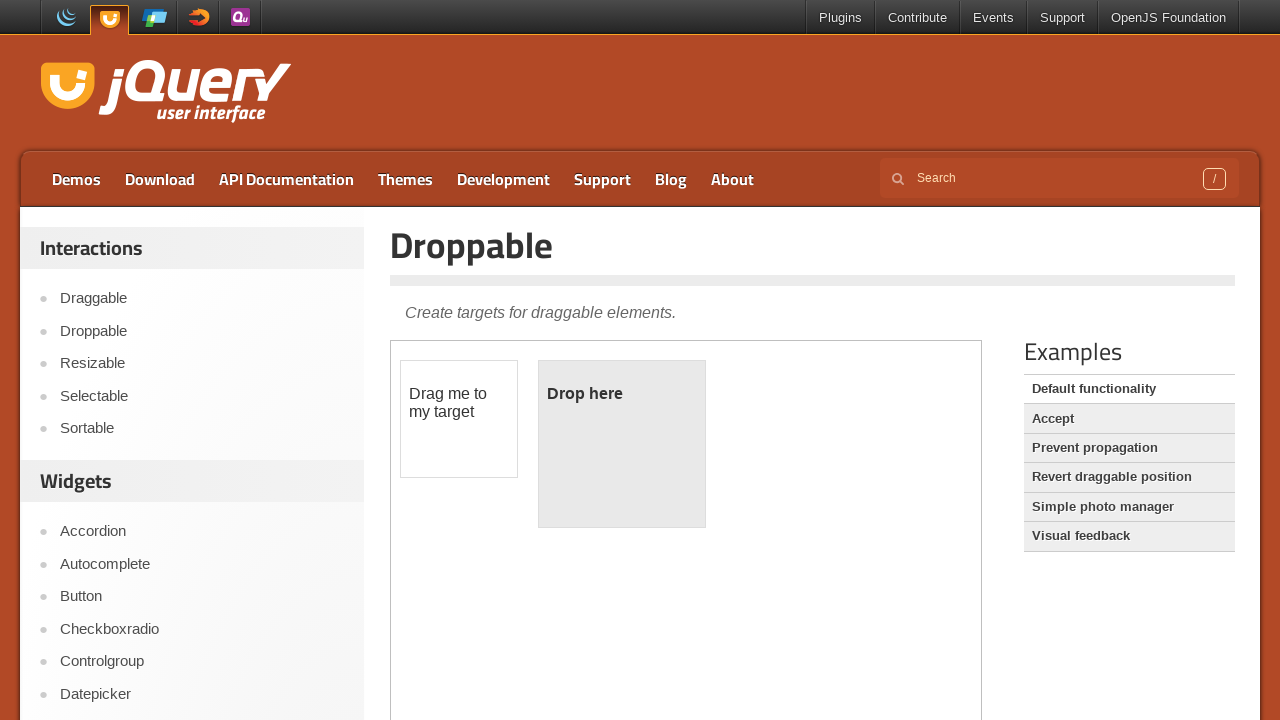

Located draggable element within iframe
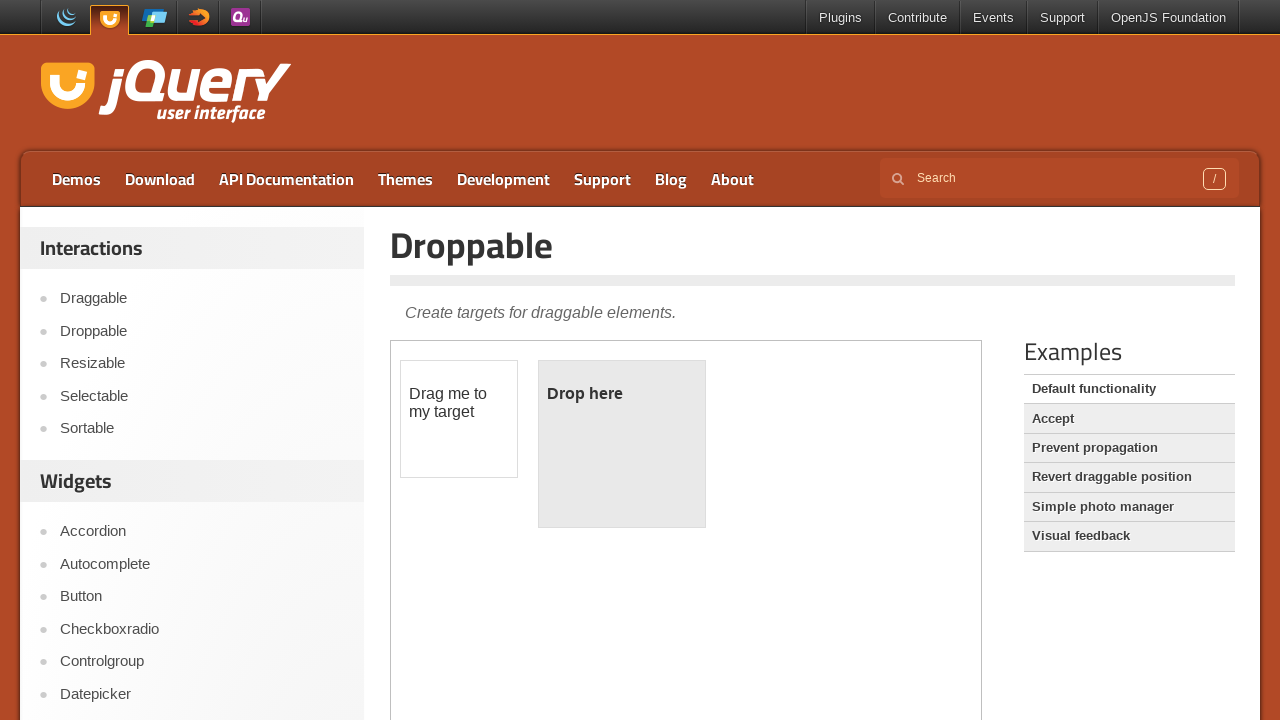

Located droppable element within iframe
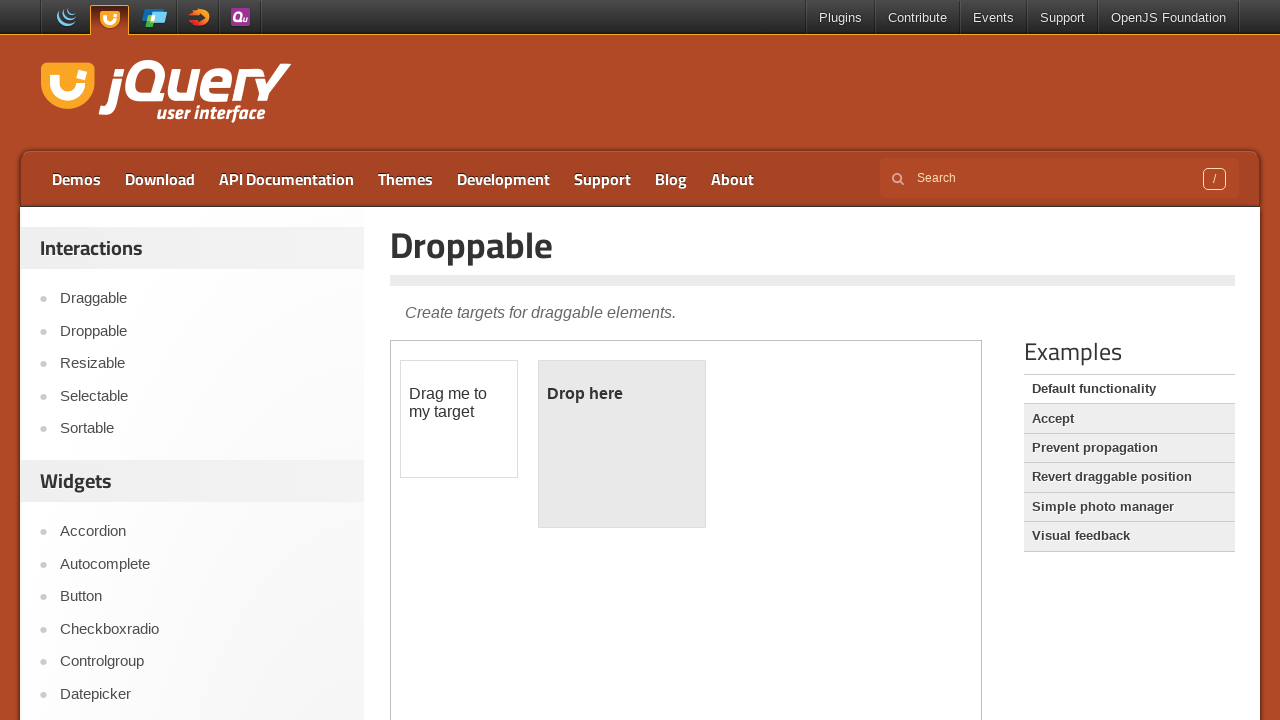

Performed drag and drop operation from draggable to droppable element at (622, 444)
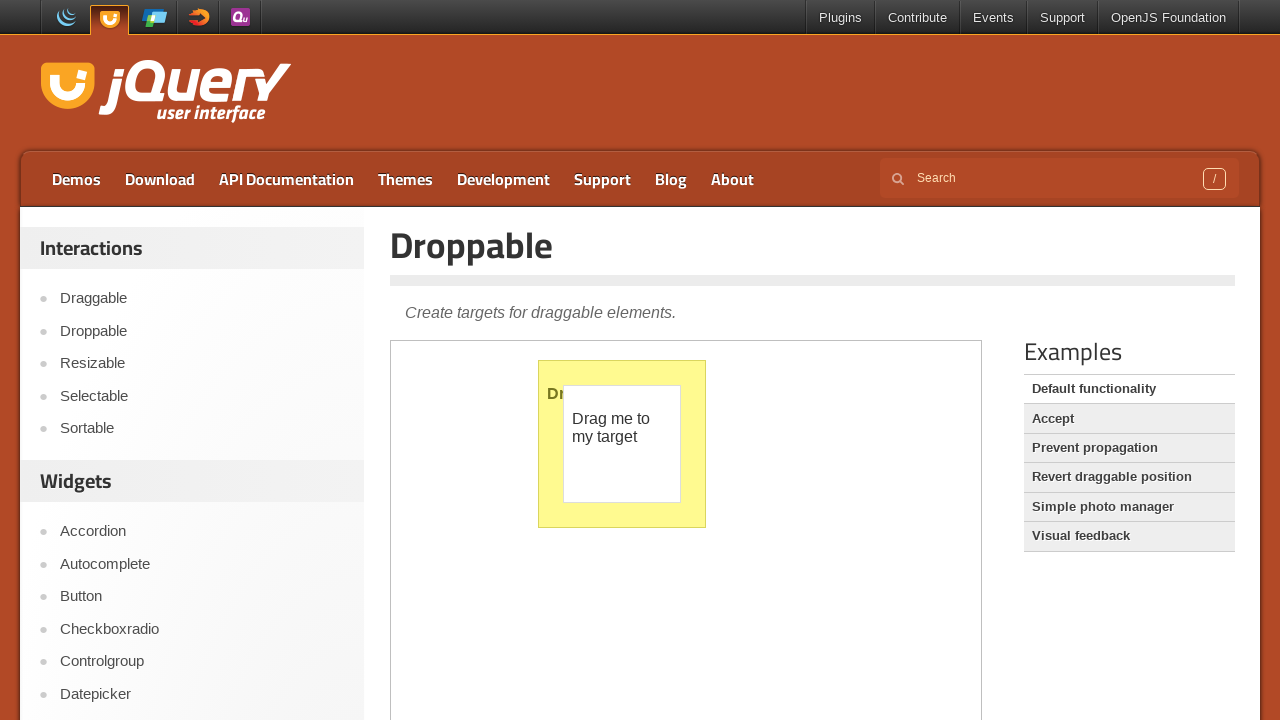

Clicked on 'Accepted elements' demo link at (1129, 419) on xpath=//a[@href='/resources/demos/droppable/accepted-elements.html']
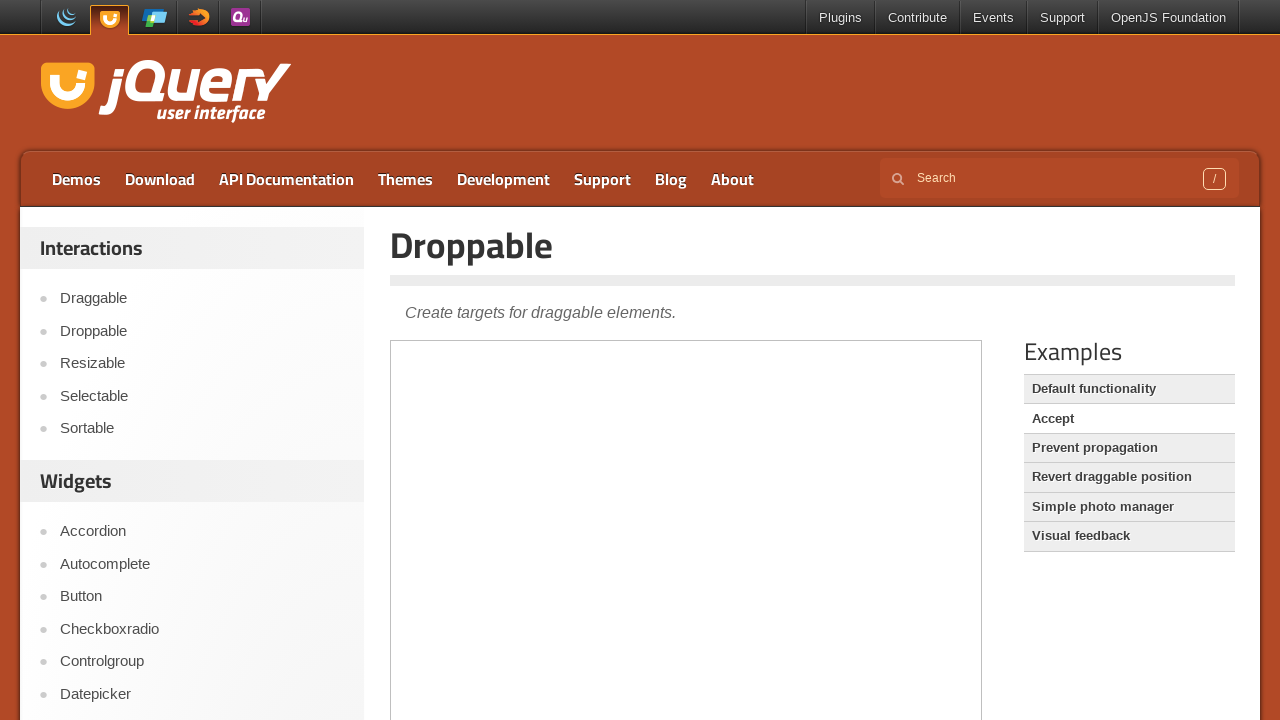

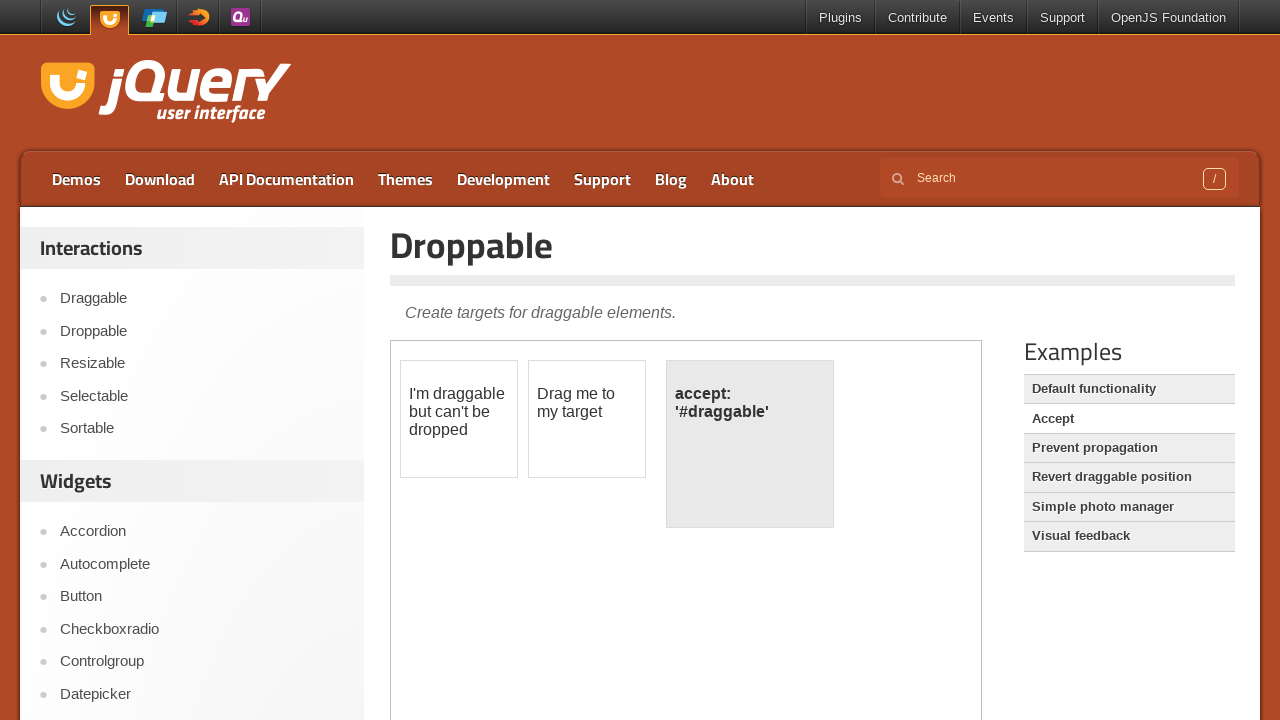